Tests dropdown selection functionality by navigating to a form page and selecting an option from a dropdown menu

Starting URL: https://demoqa.com/select-menu

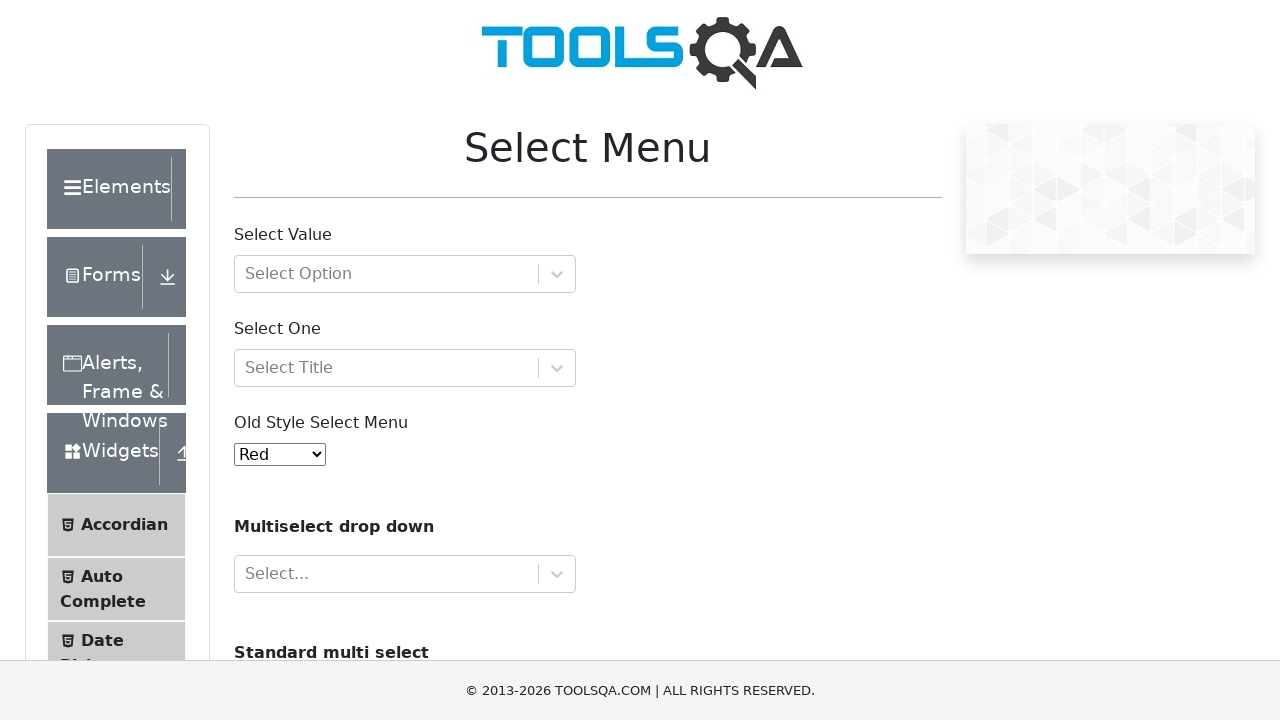

Scrolled down 250px to make dropdown visible
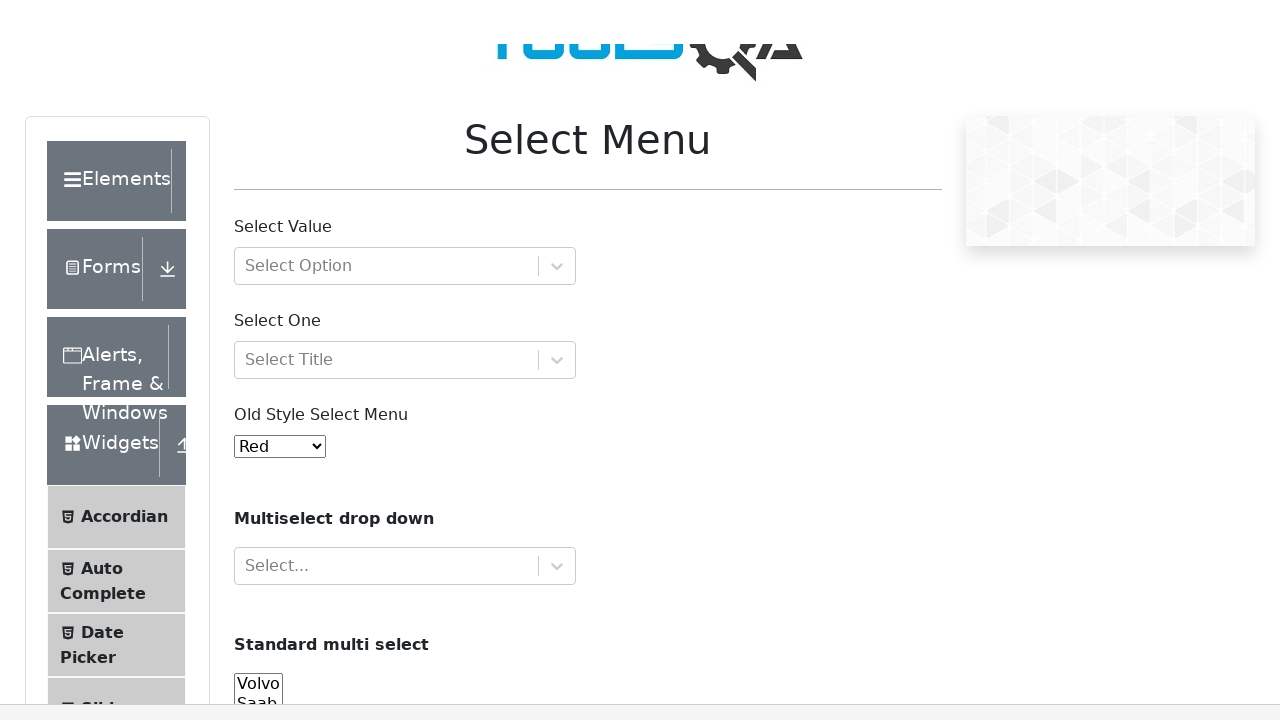

Selected option with value '4' from dropdown menu on #oldSelectMenu
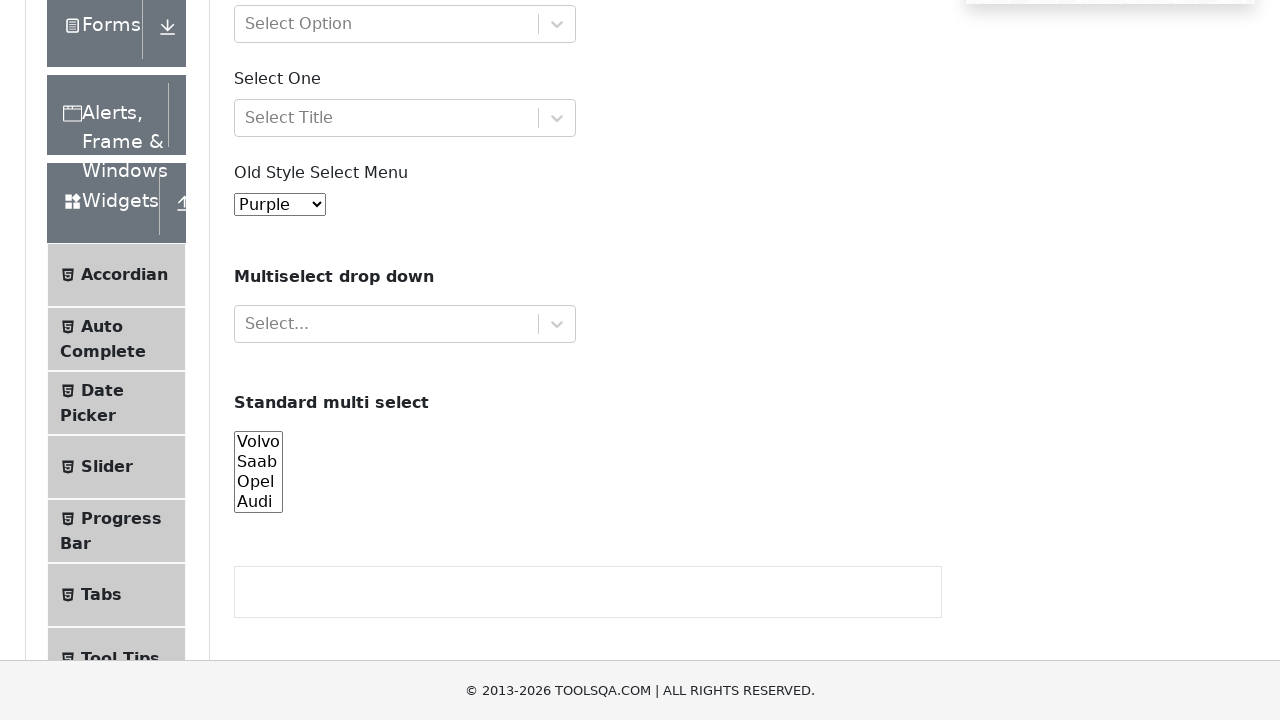

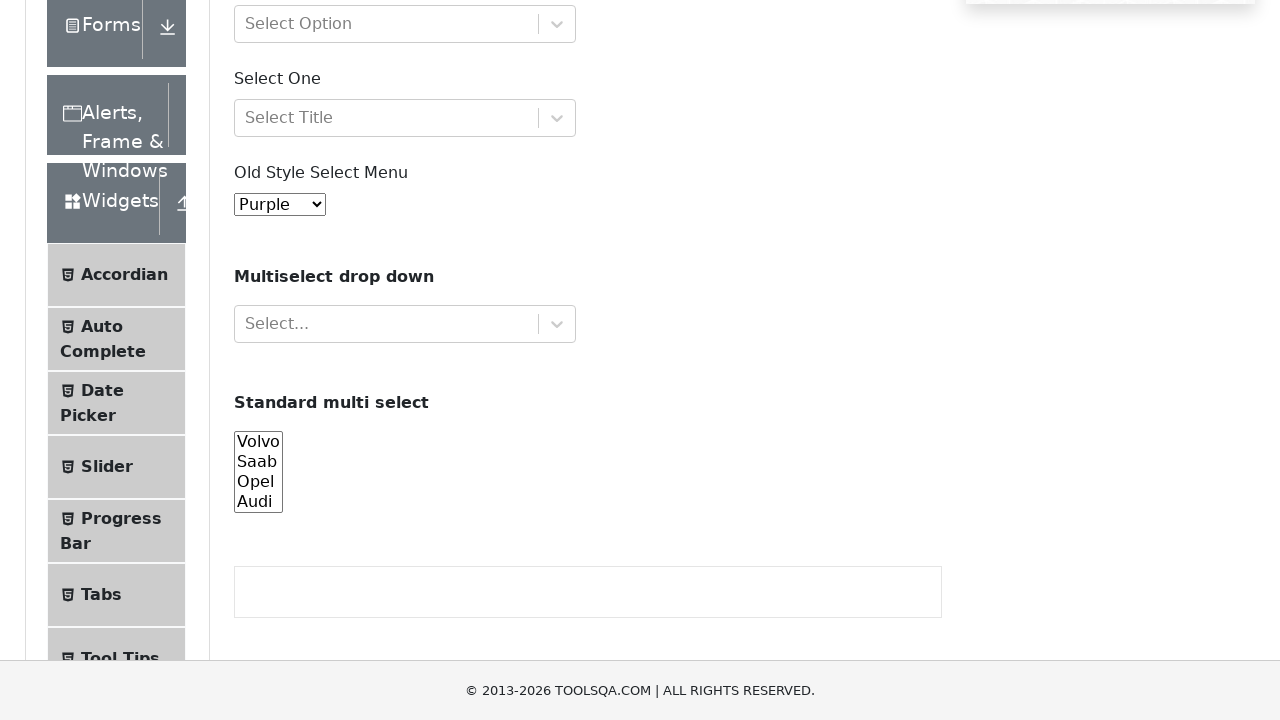